Tests filling a textarea element on the omayo test page with sample text

Starting URL: https://omayo.blogspot.com/

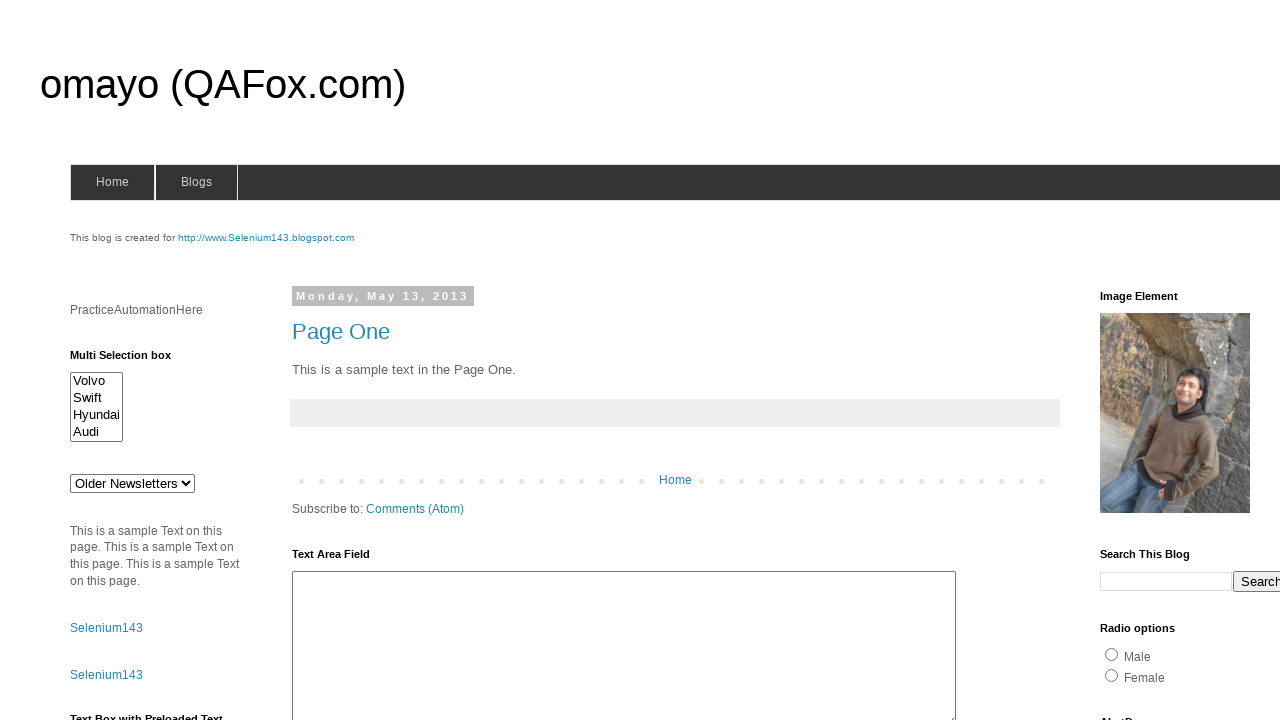

Filled textarea with sample text 'My name is Sarah, This is my automated test input' on #ta1
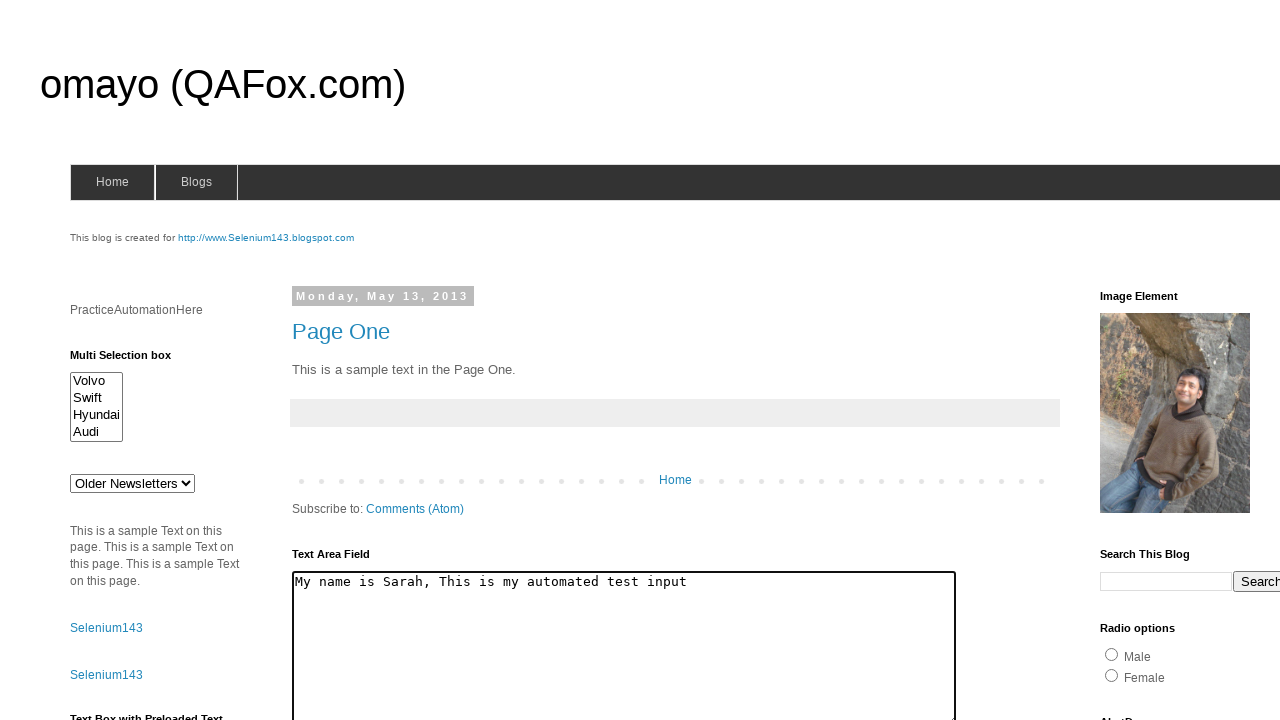

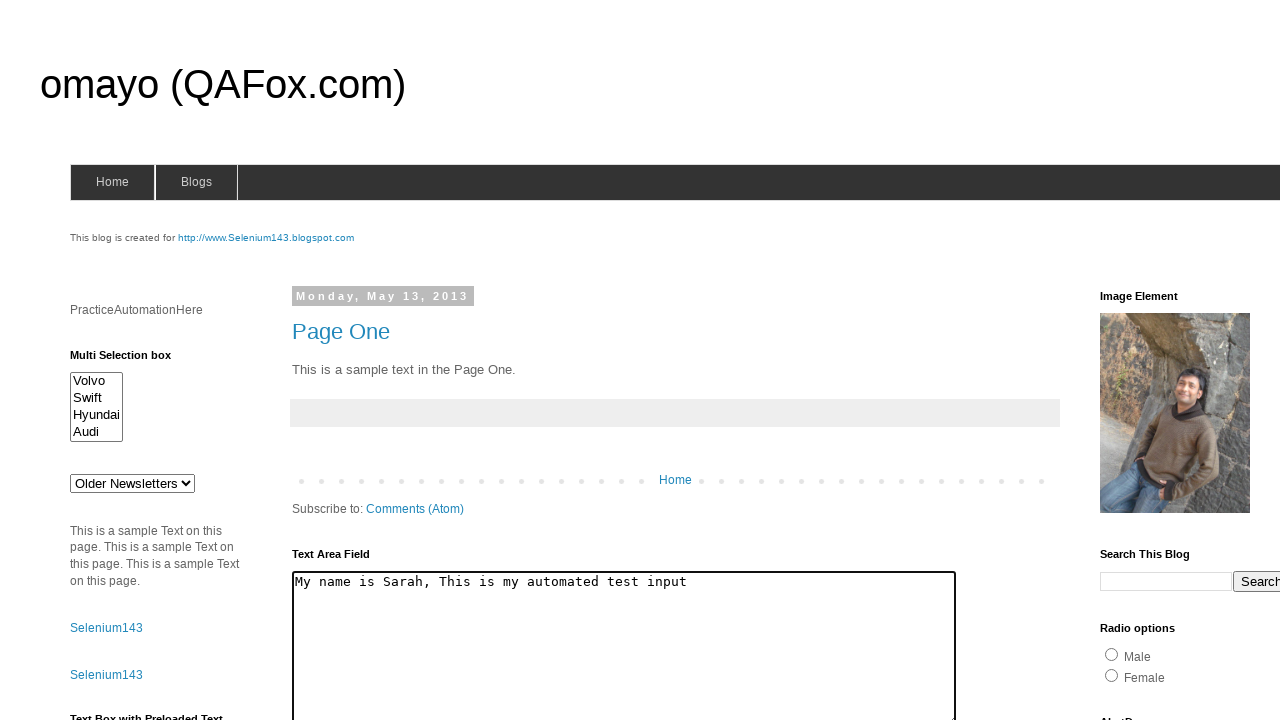